Demonstrates finding an element by ID on the Selenium test form page by locating the email textbox element.

Starting URL: https://www.selenium.dev/selenium/web/formPage.html

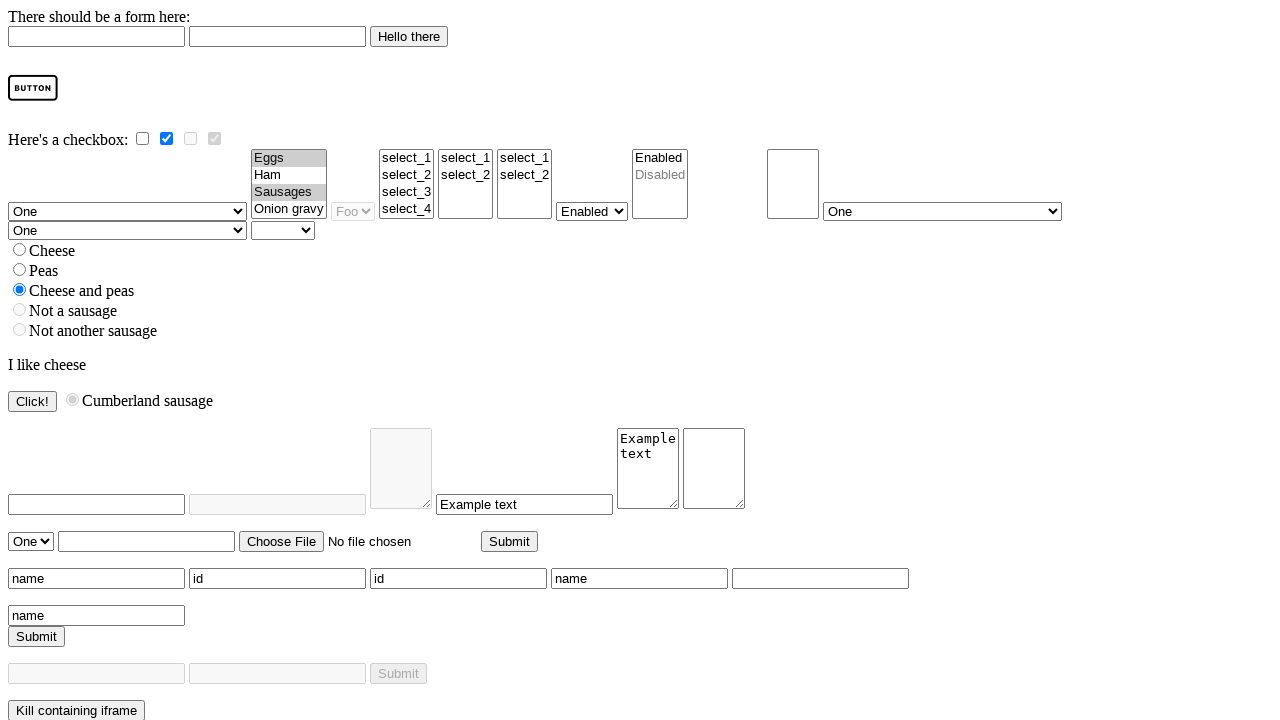

Navigated to Selenium test form page
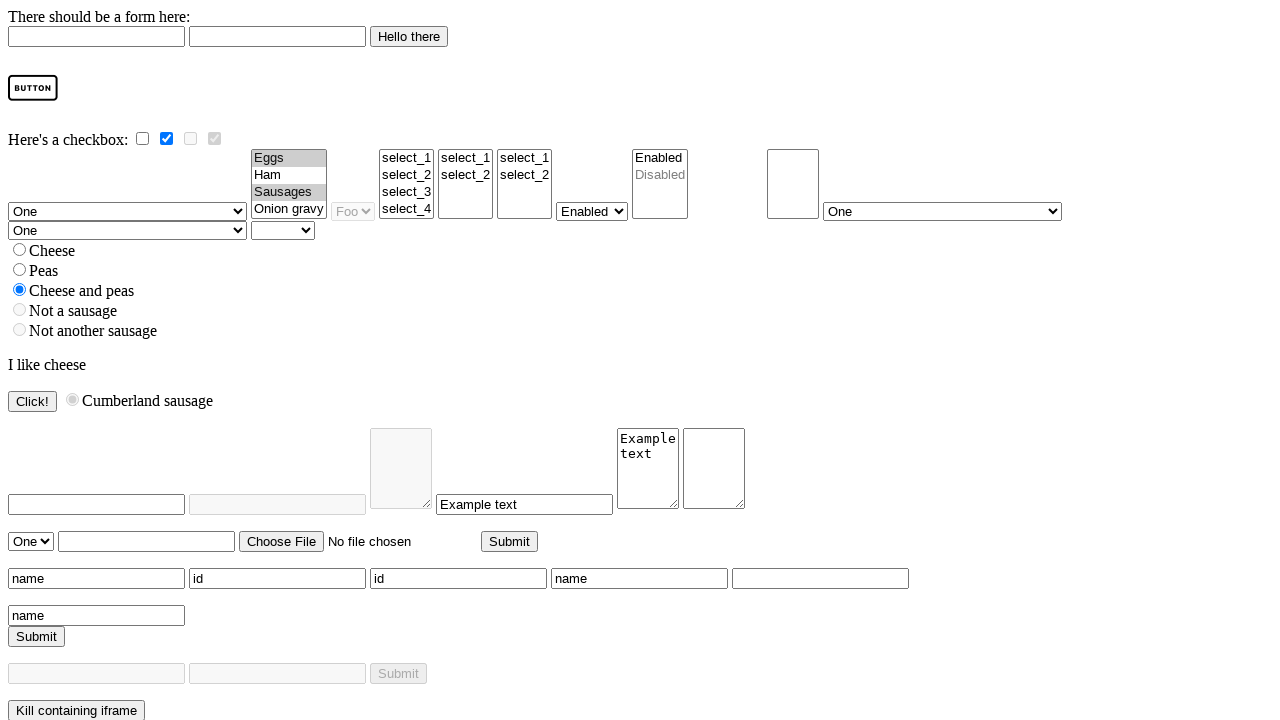

Located email textbox element by ID
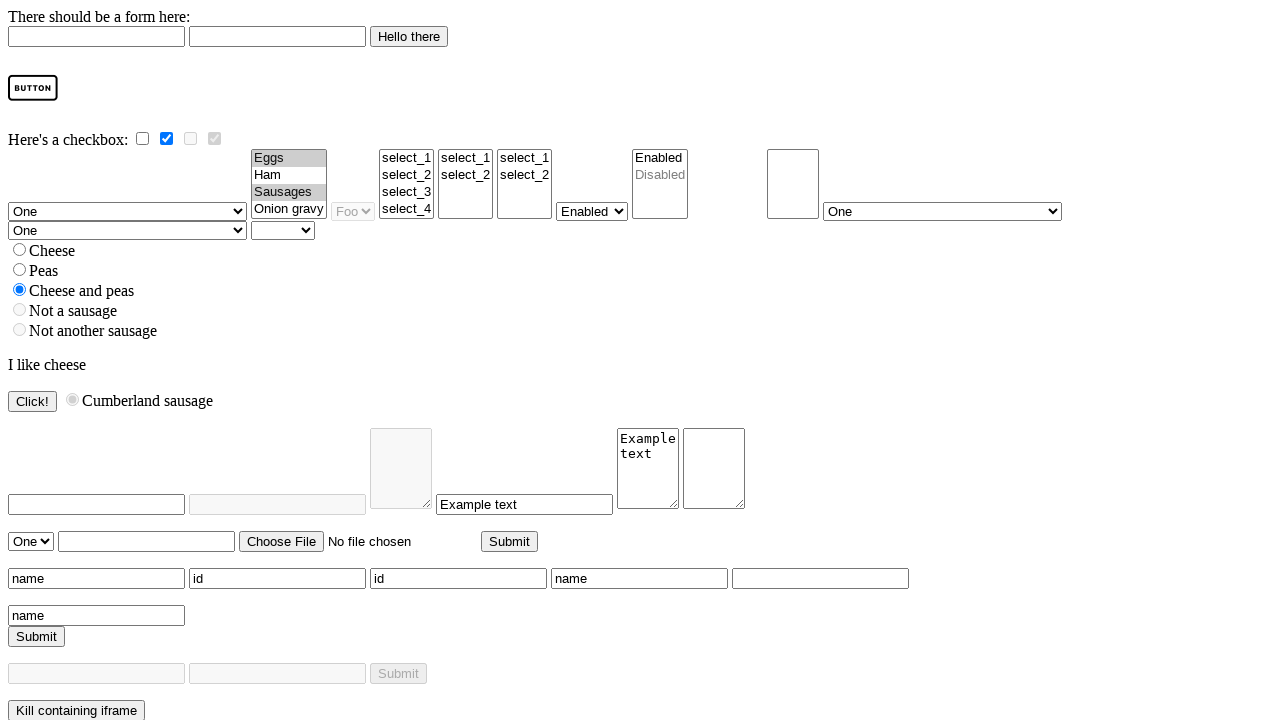

Email textbox is visible on the page
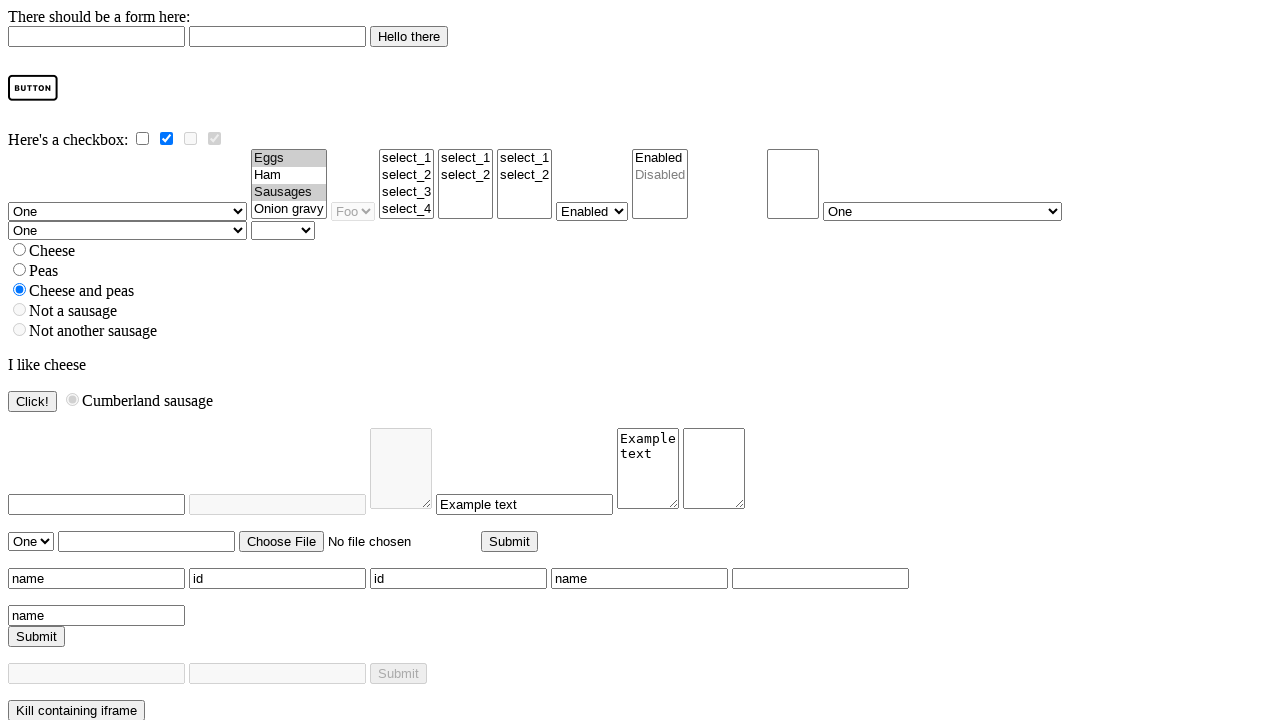

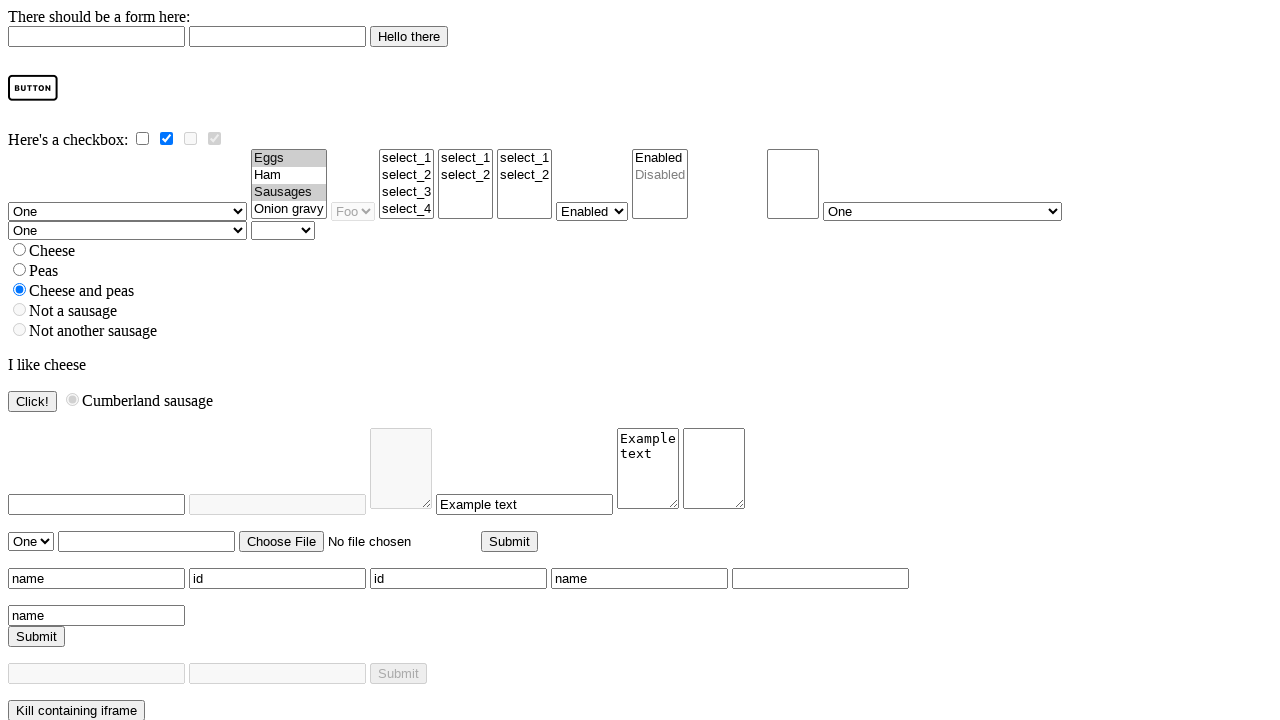